Tests the search functionality by entering a search query and pressing Enter

Starting URL: https://skillfactory.ru/free-events

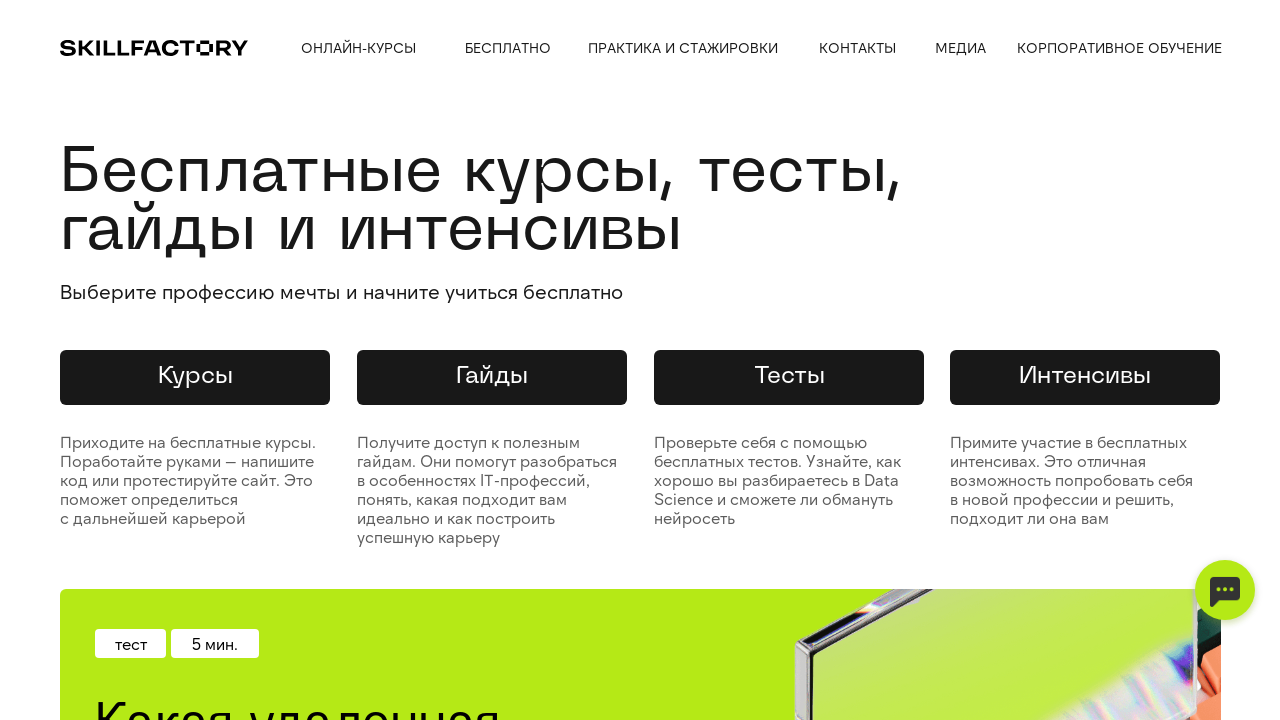

Filled search input with query 'Тест' on input[name='query']
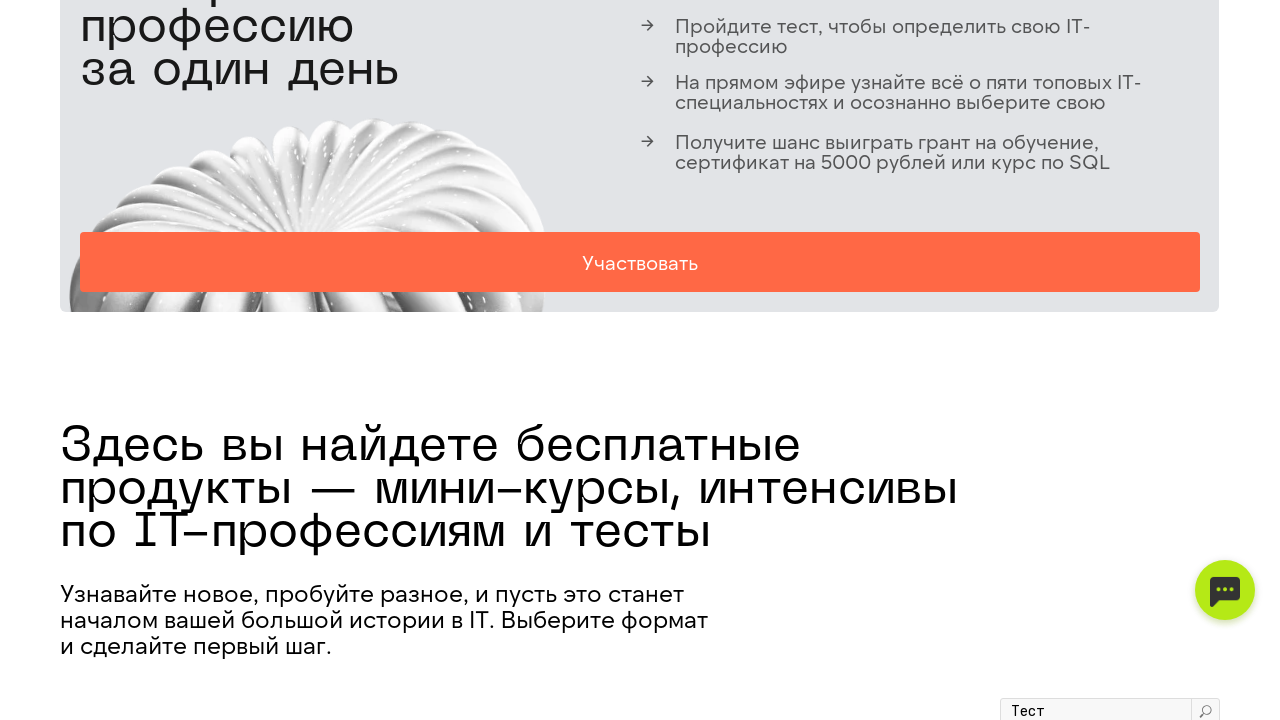

Pressed Enter to submit search query on input[name='query']
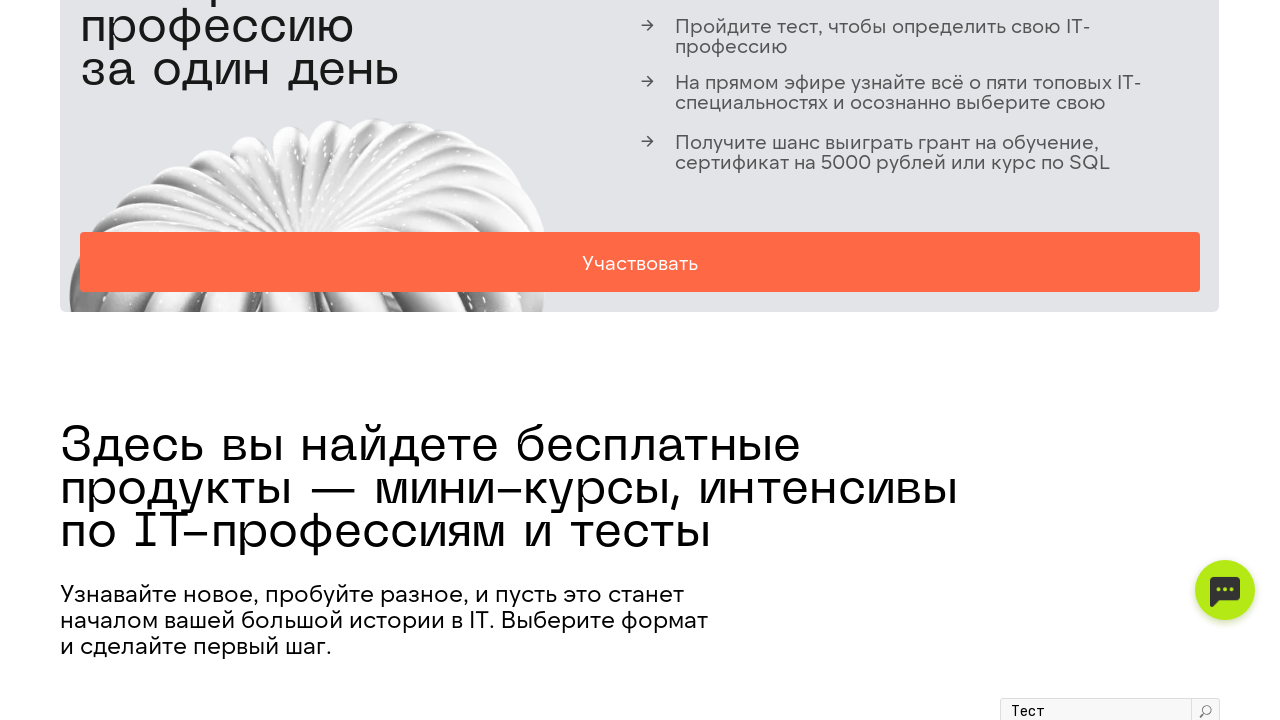

Page loaded after search submission
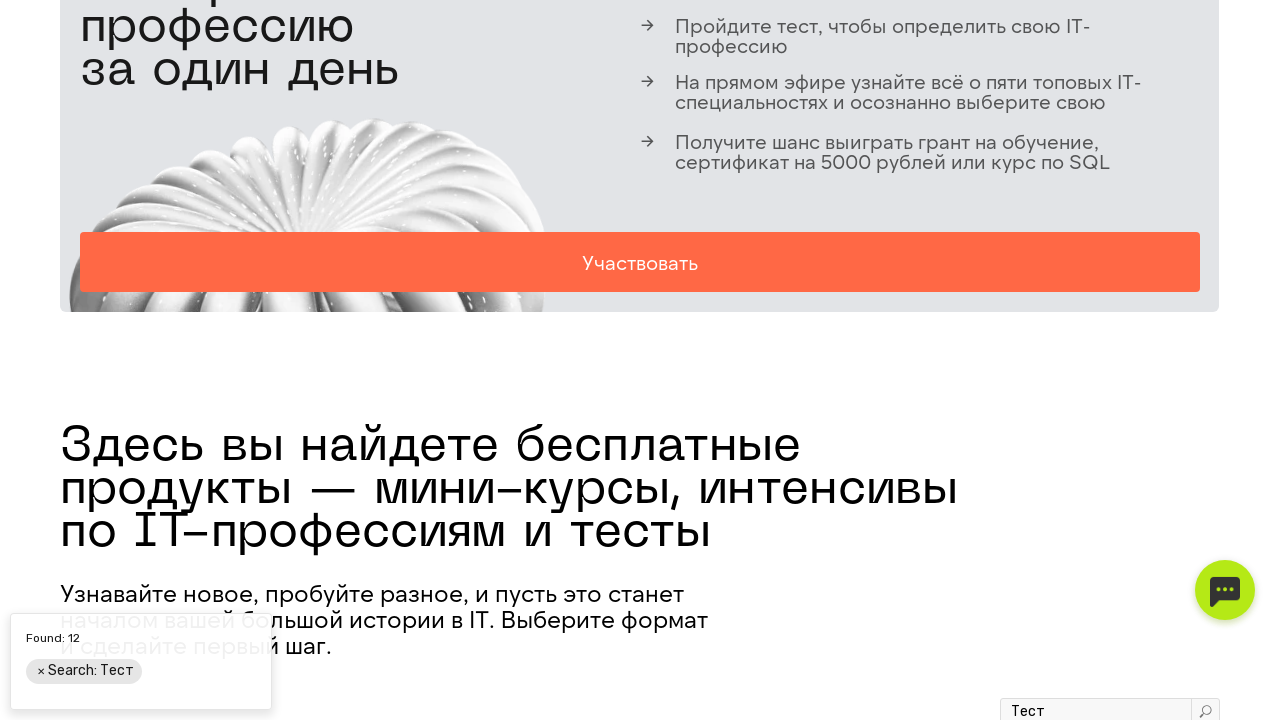

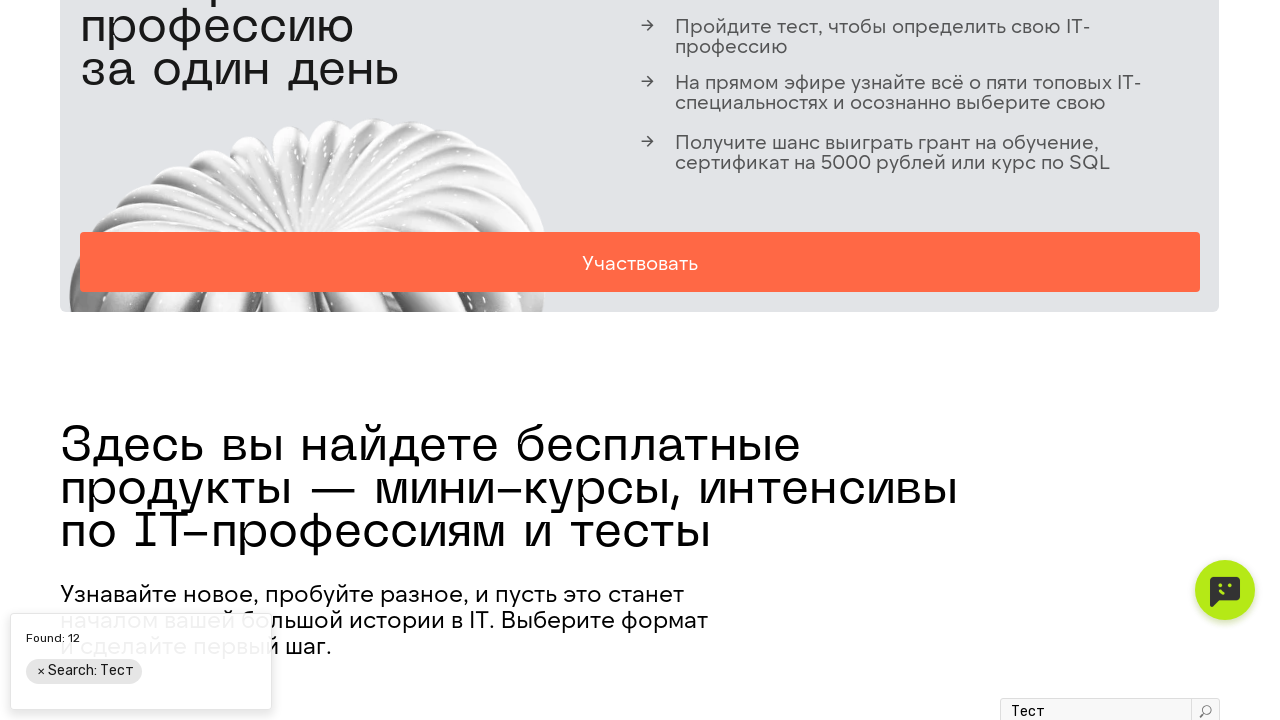